Tests the shopping cart functionality by navigating to the Shop page and adding all available products to the cart

Starting URL: https://jupiter.cloud.planittesting.com/#/

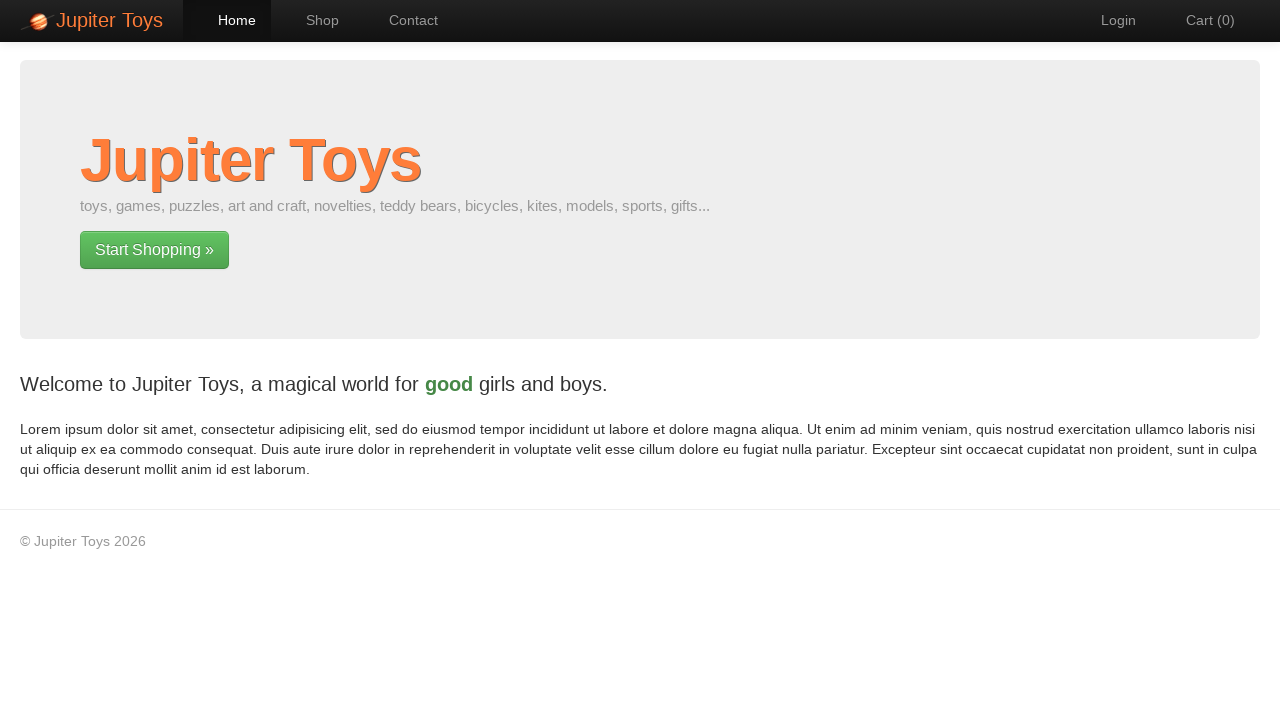

Clicked on 'Shop' navigation link at (312, 20) on #nav-shop
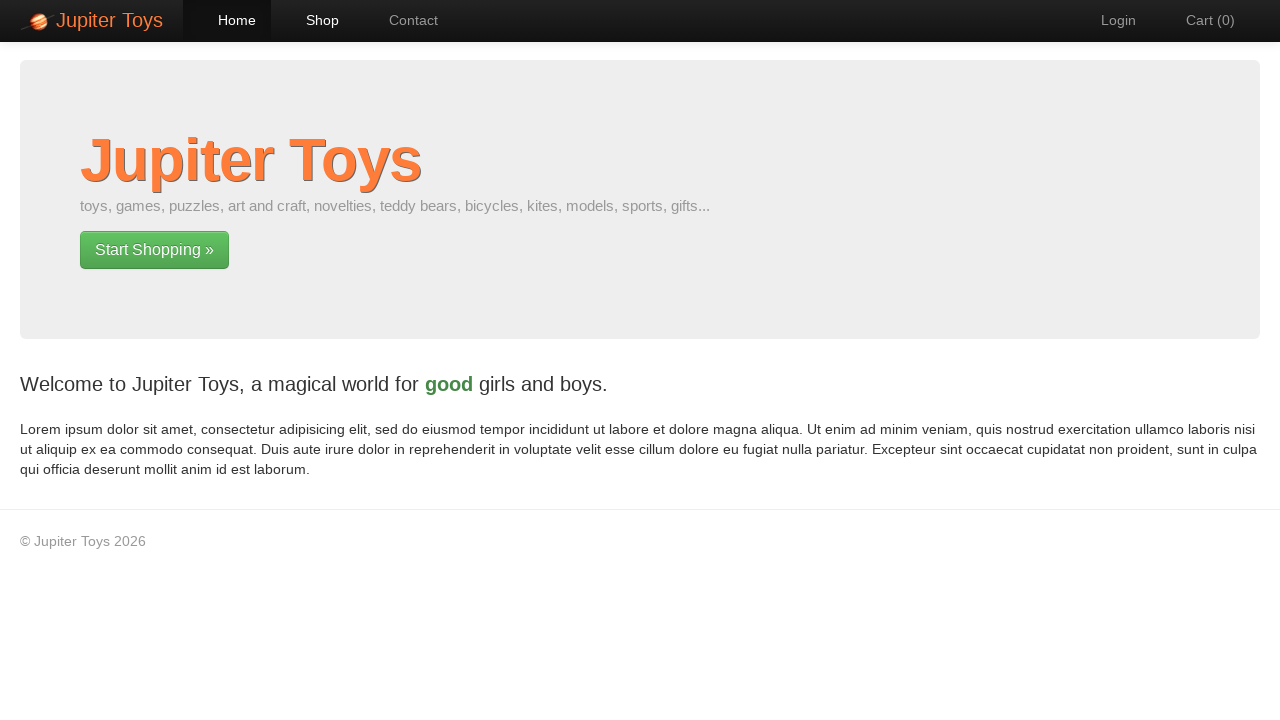

Shop items loaded - 'Buy' buttons are now visible
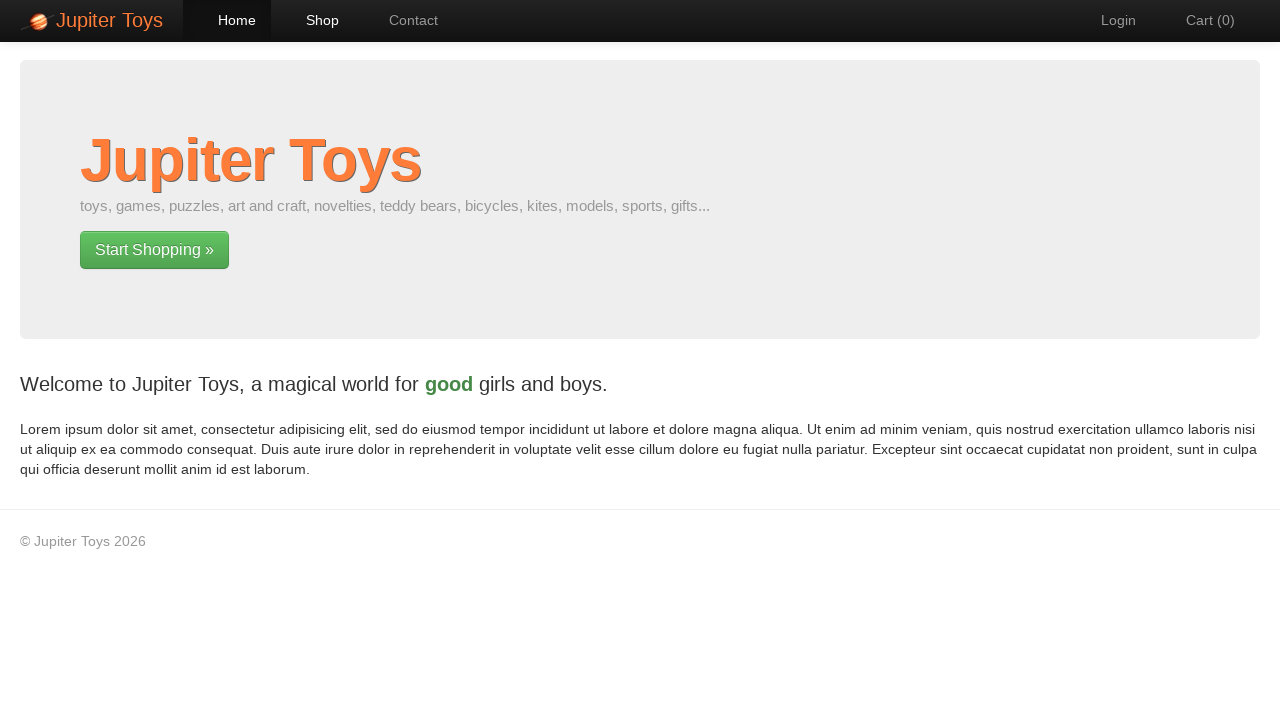

Added product 1 of 1 to cart at (154, 250) on .btn-success >> nth=0
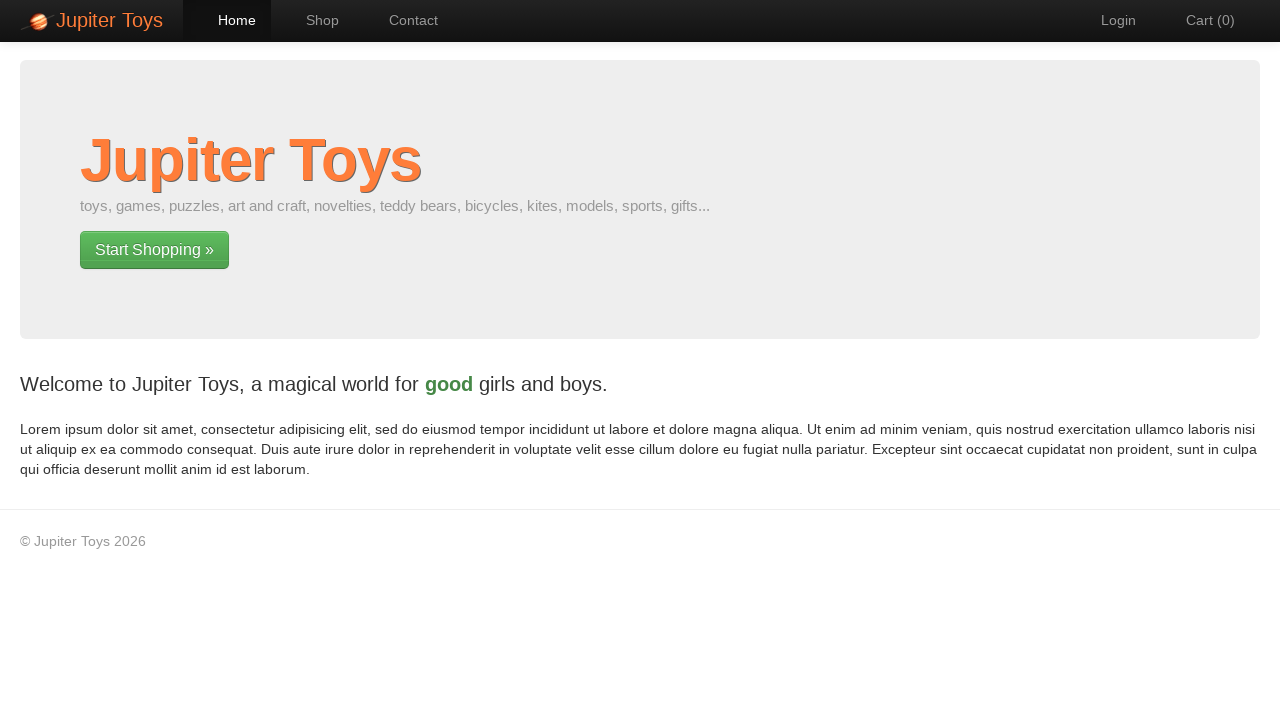

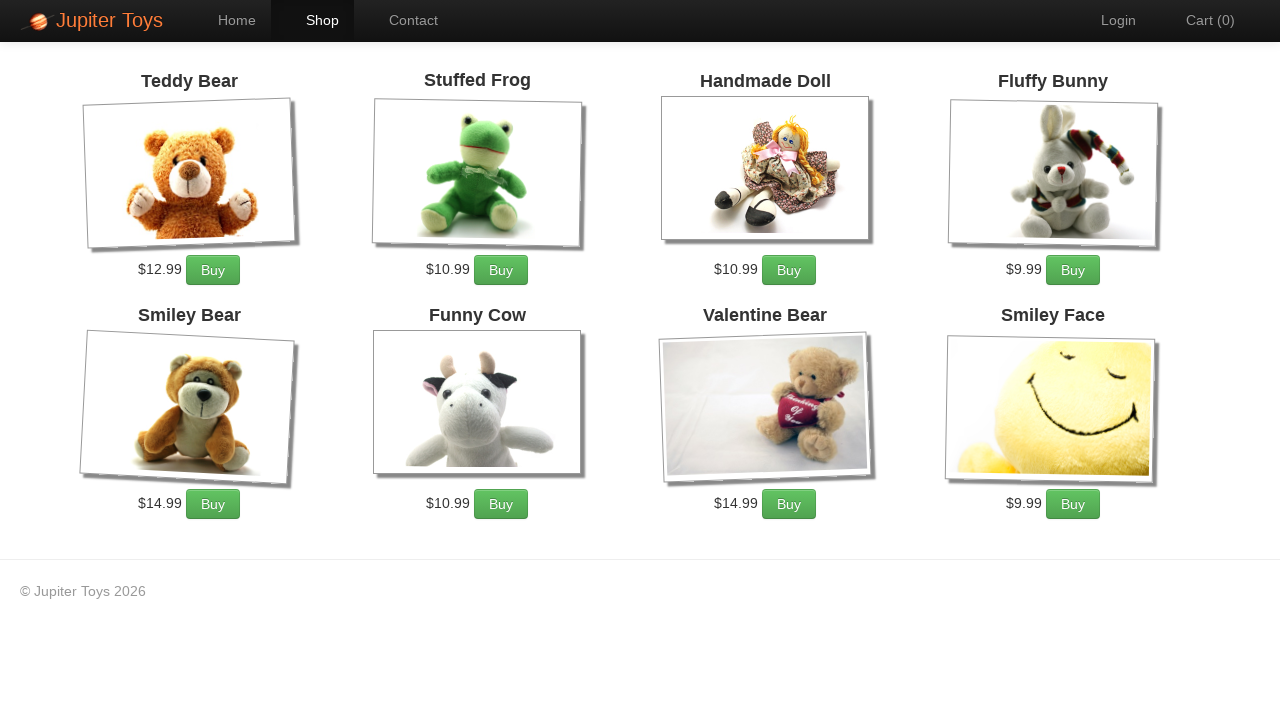